Tests an e-commerce shopping flow by adding specific vegetable items (Cucumber, Brocolli, Beetroot) to cart, proceeding to checkout, and applying a promo code to verify discount functionality.

Starting URL: https://rahulshettyacademy.com/seleniumPractise/

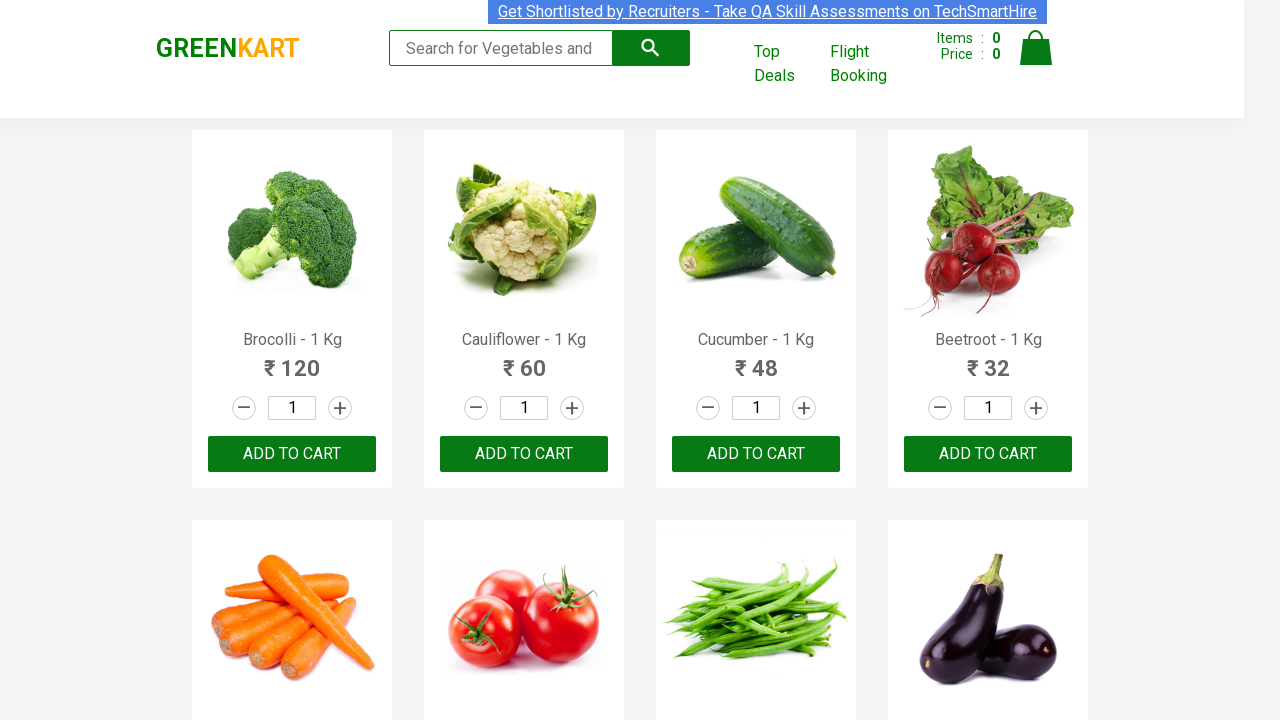

Waited for product list to load on the page
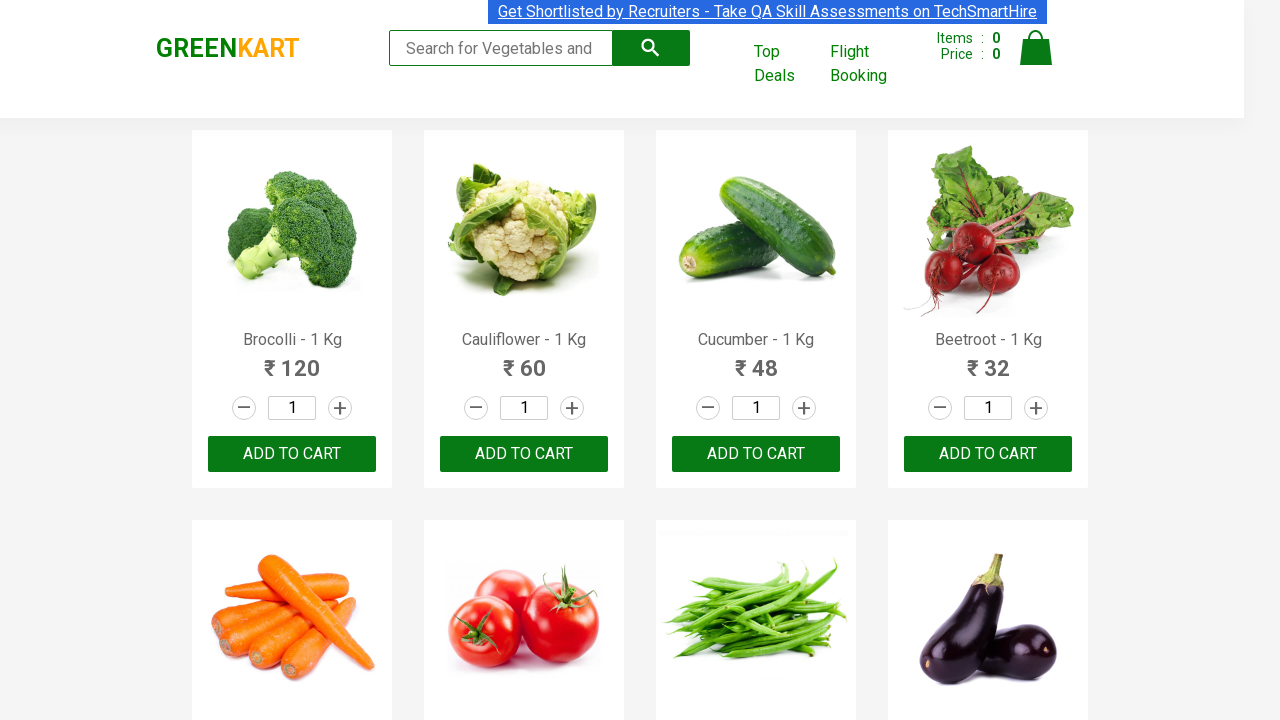

Retrieved all product name elements from the page
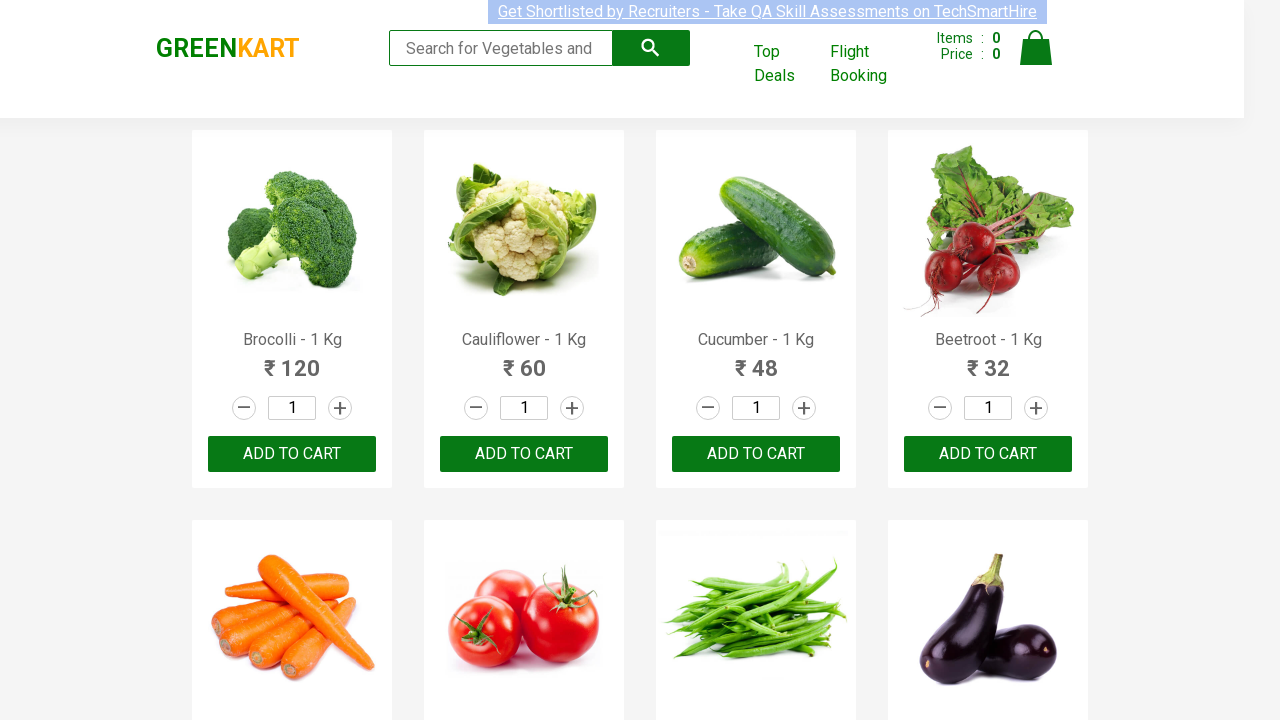

Retrieved all 'Add to Cart' buttons from the page
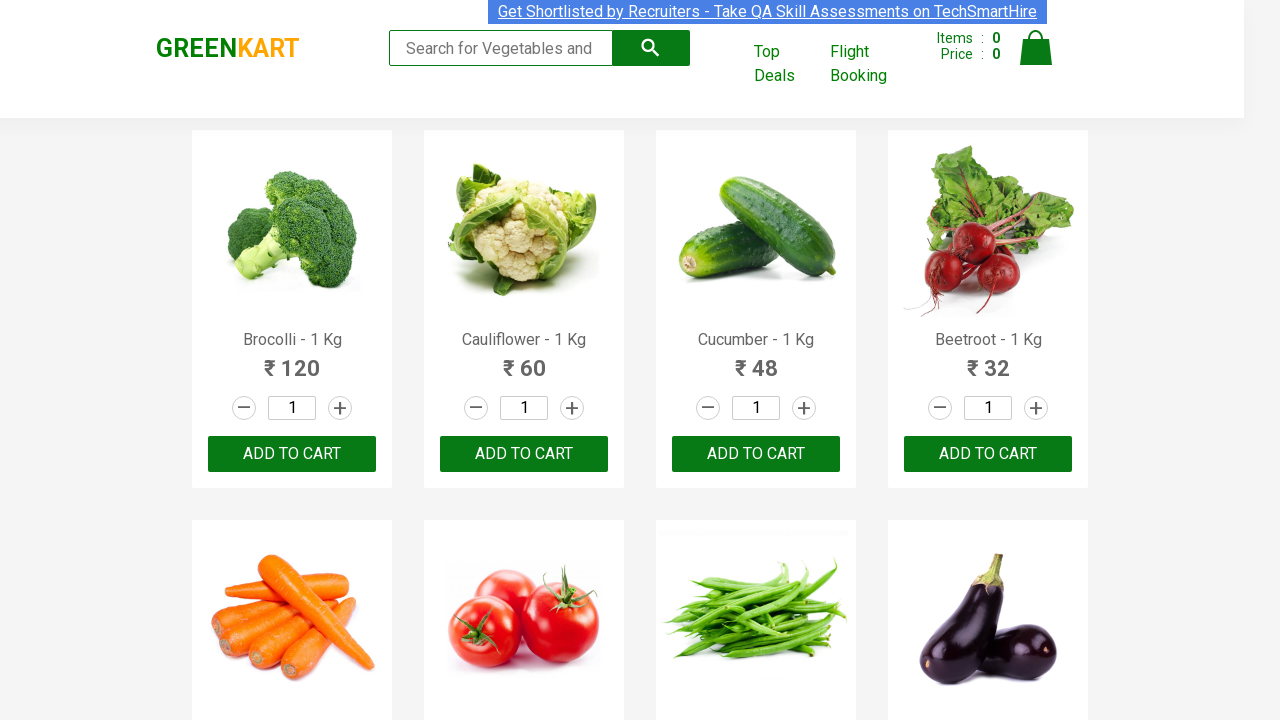

Added Brocolli to cart at (292, 454) on xpath=//div[@class='product-action']/button >> nth=0
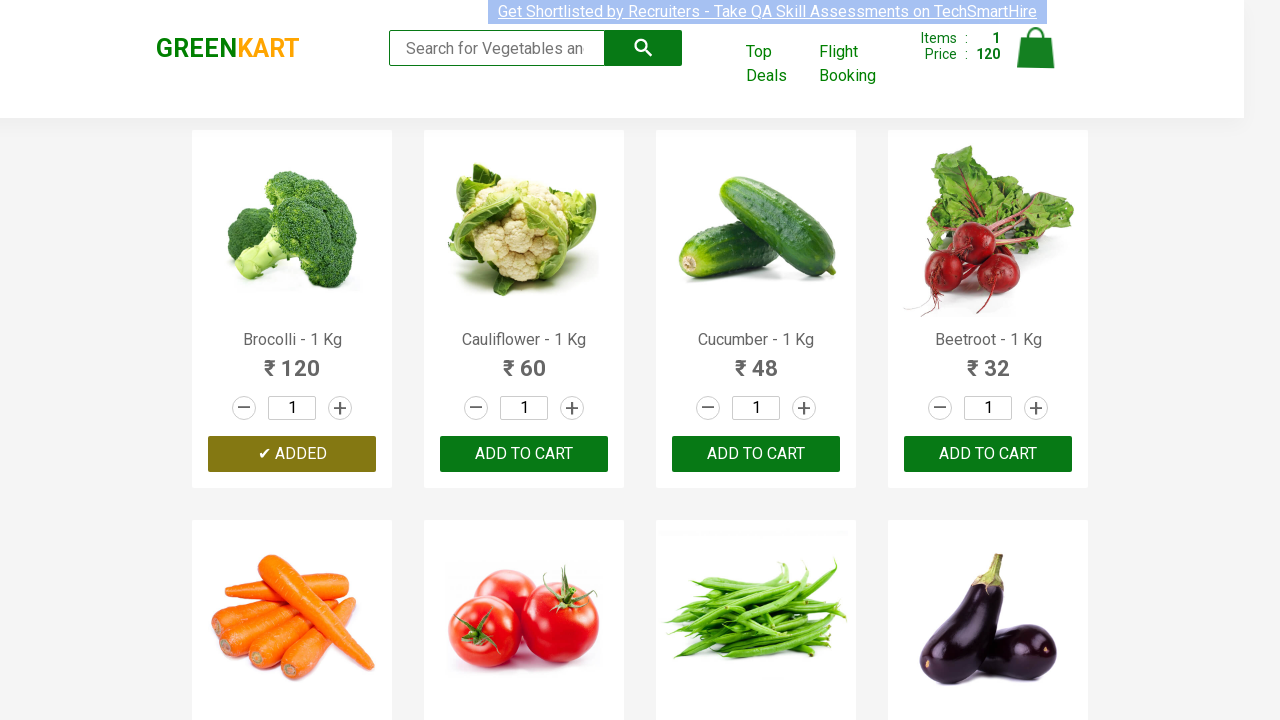

Added Cucumber to cart at (756, 454) on xpath=//div[@class='product-action']/button >> nth=2
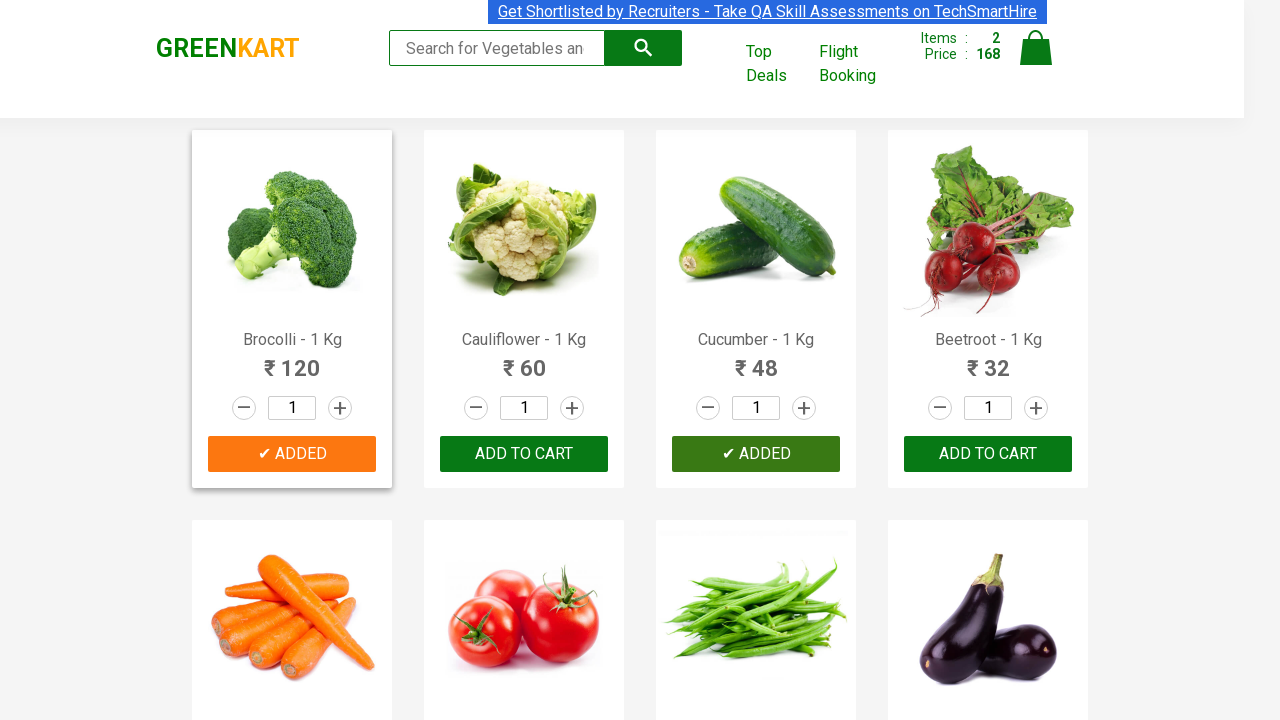

Added Beetroot to cart at (988, 454) on xpath=//div[@class='product-action']/button >> nth=3
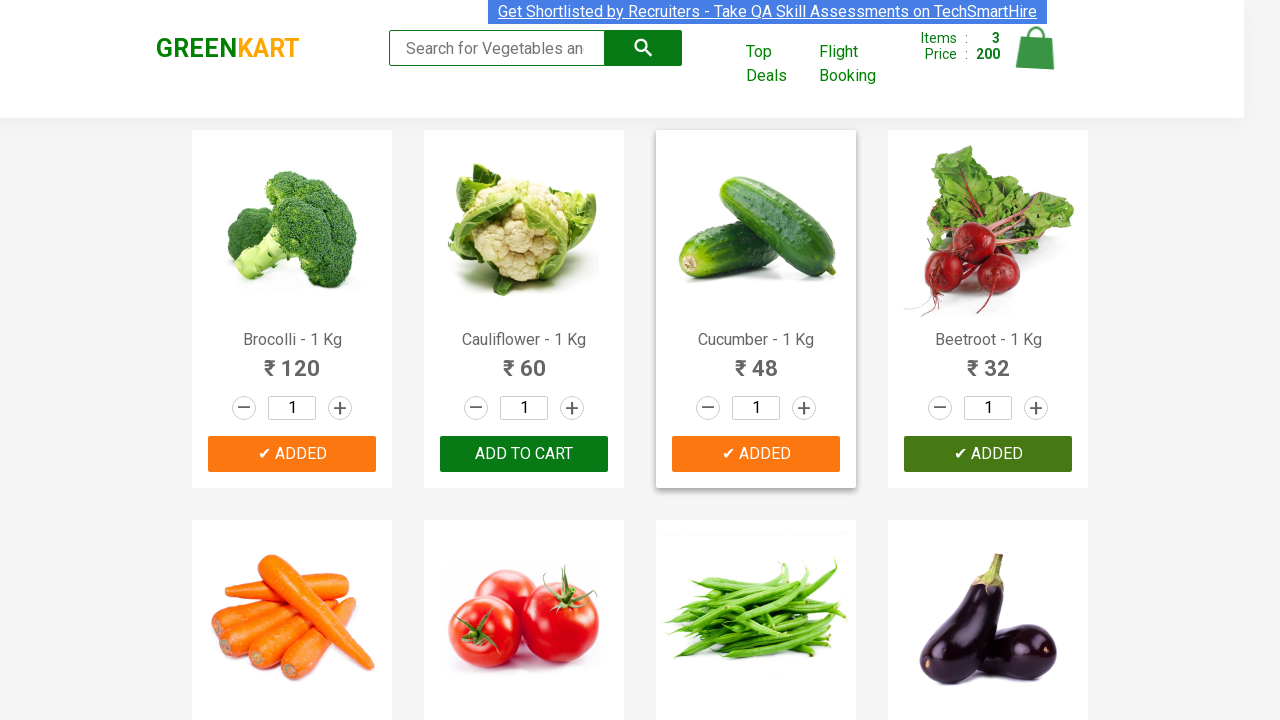

Clicked on the cart icon to view cart at (1036, 48) on img[alt='Cart']
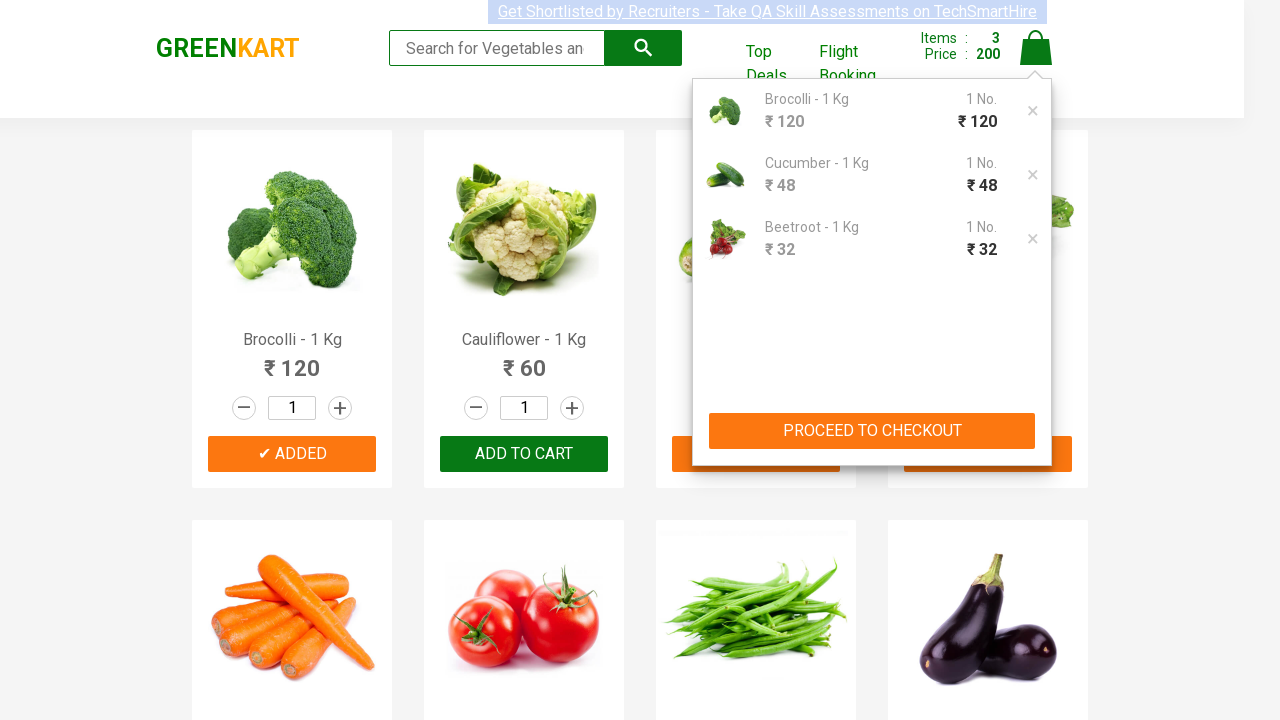

Clicked 'PROCEED TO CHECKOUT' button at (872, 431) on xpath=//button[contains(text(),'PROCEED TO CHECKOUT')]
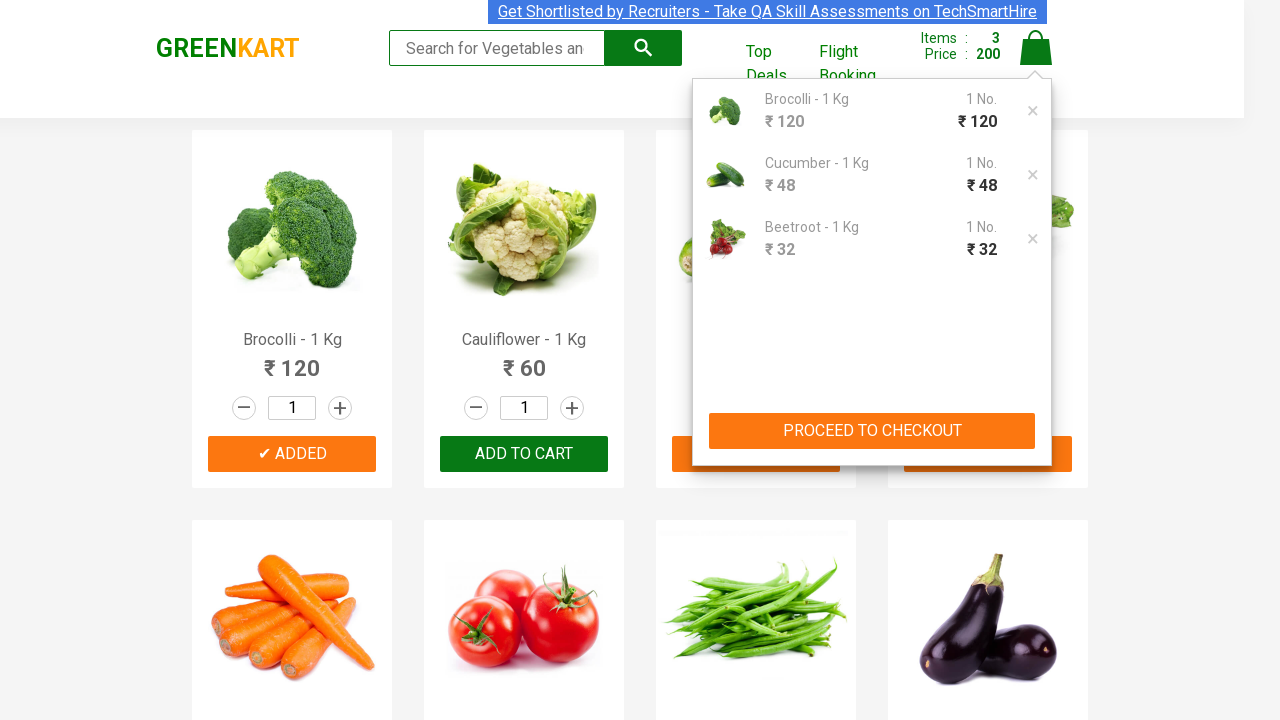

Waited for promo code input field to become visible
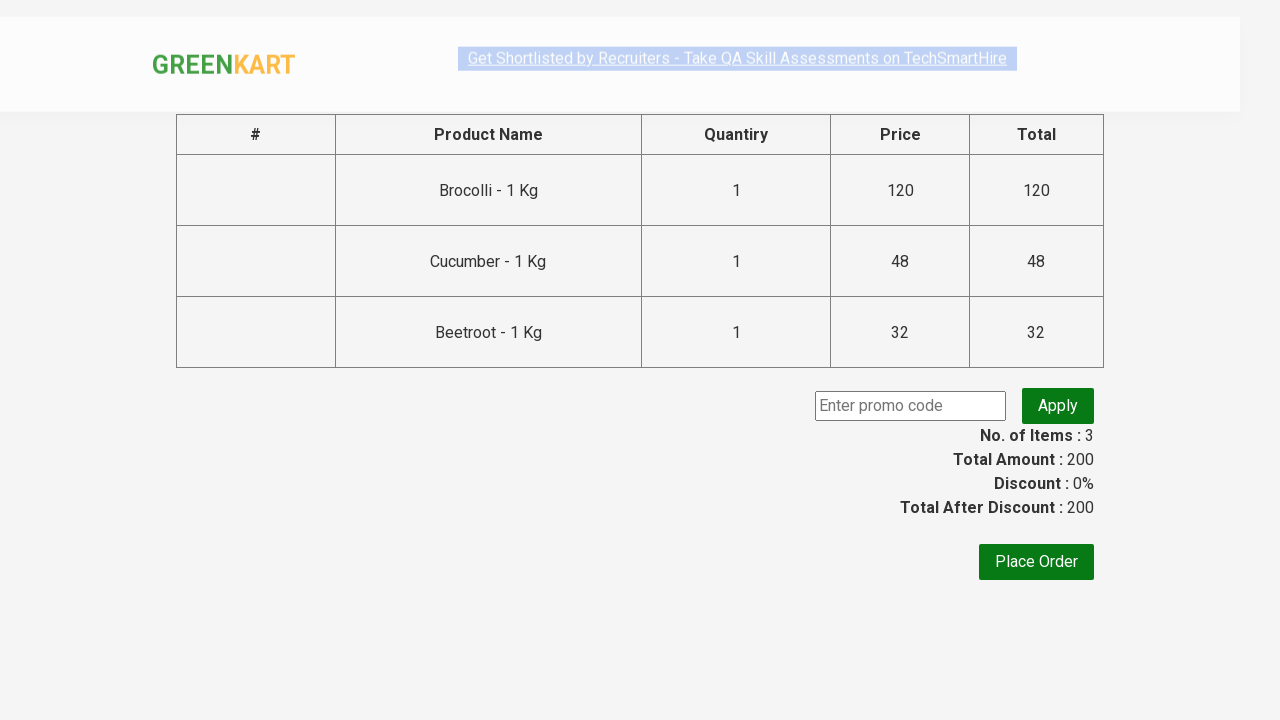

Filled promo code field with 'rahulshettyacademy' on input.promoCode
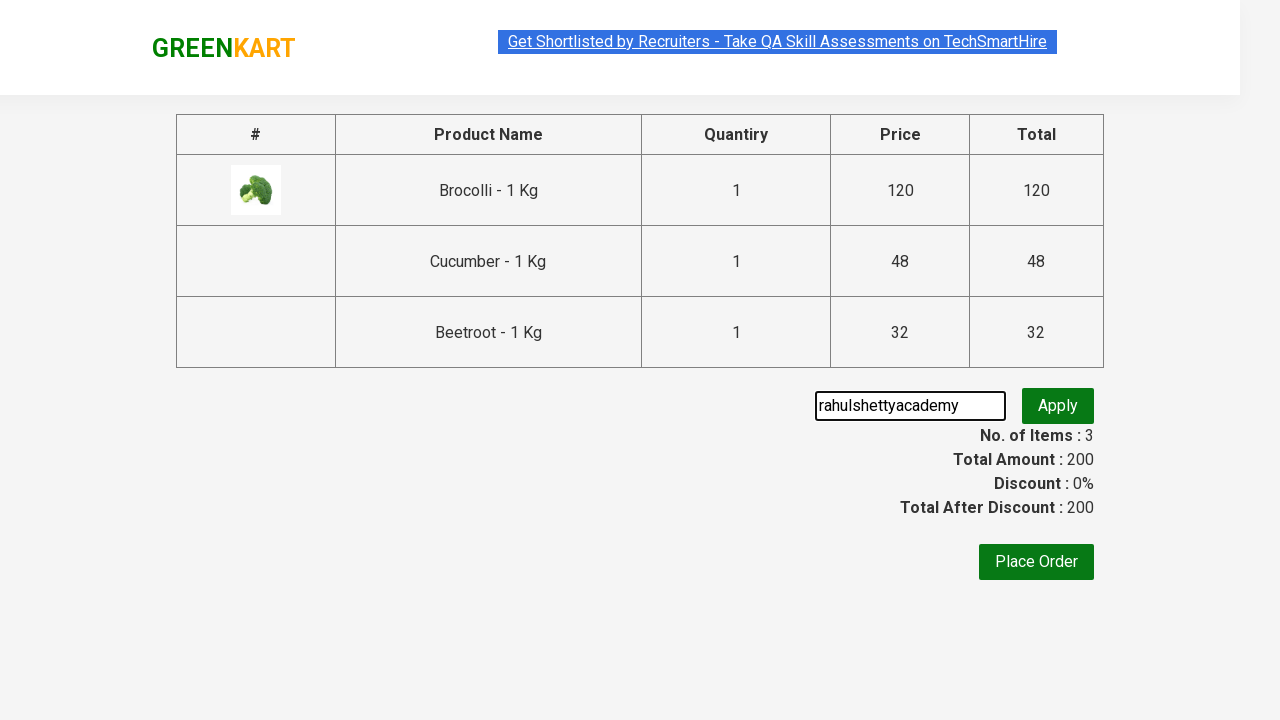

Clicked 'Apply' button to apply the promo code at (1058, 406) on button.promoBtn
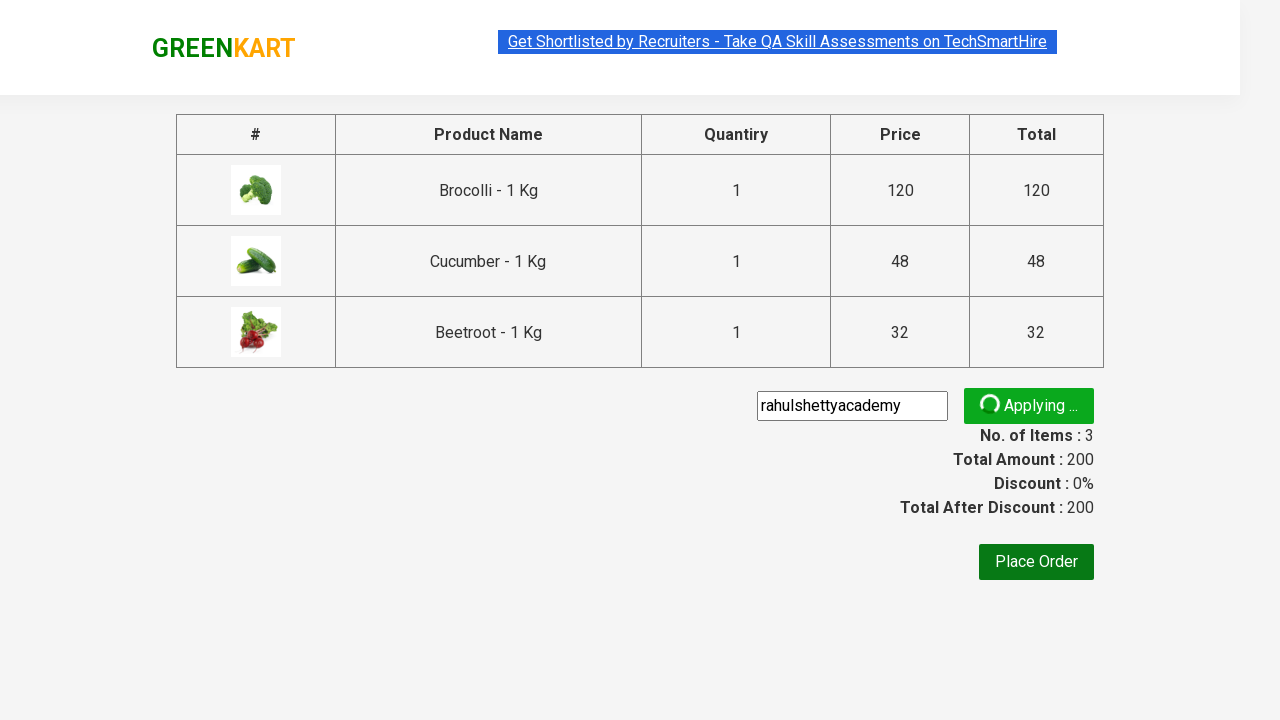

Waited for promo discount information to appear on the page
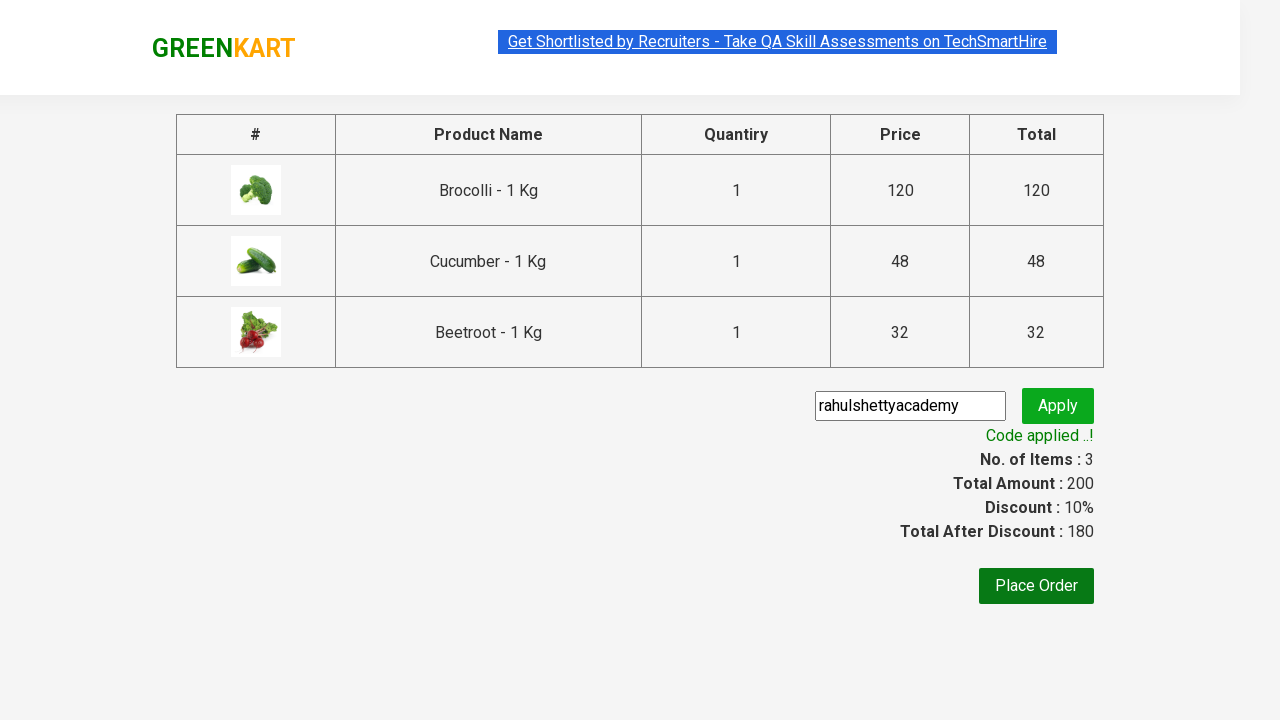

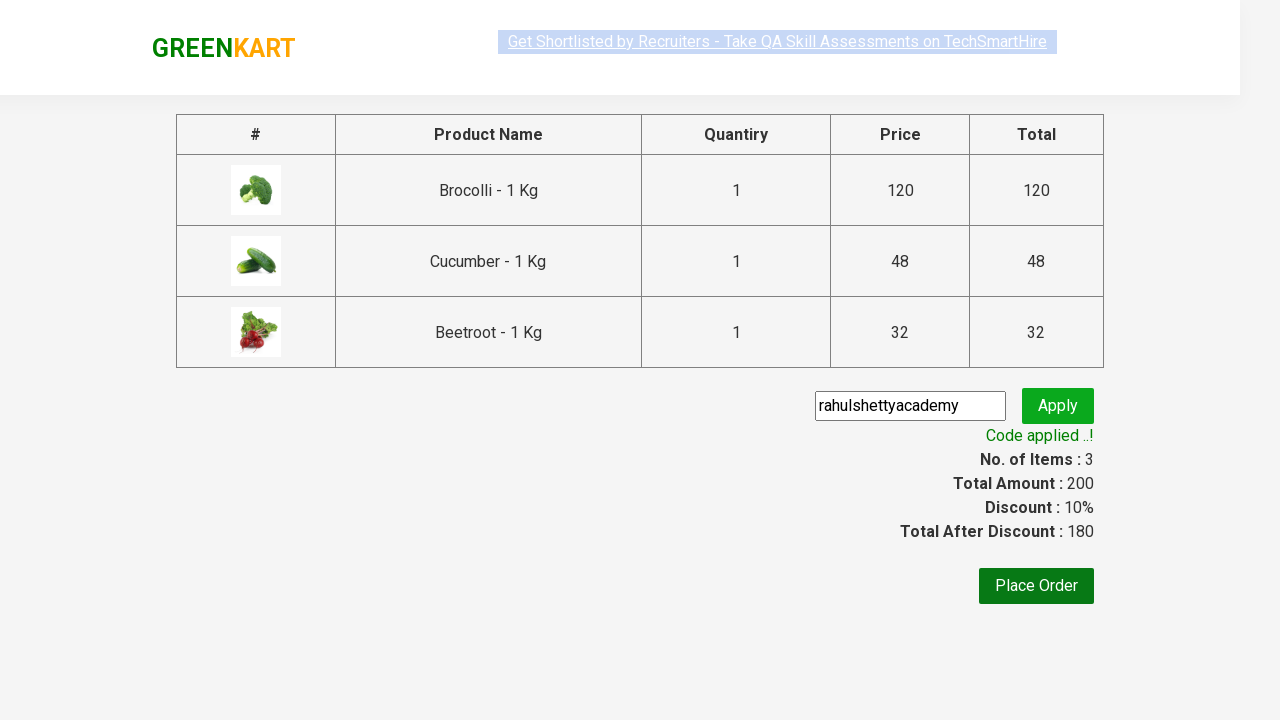